Tests a simple form demo by navigating to the form page, entering a message, and verifying it displays correctly

Starting URL: https://www.lambdatest.com/selenium-playground

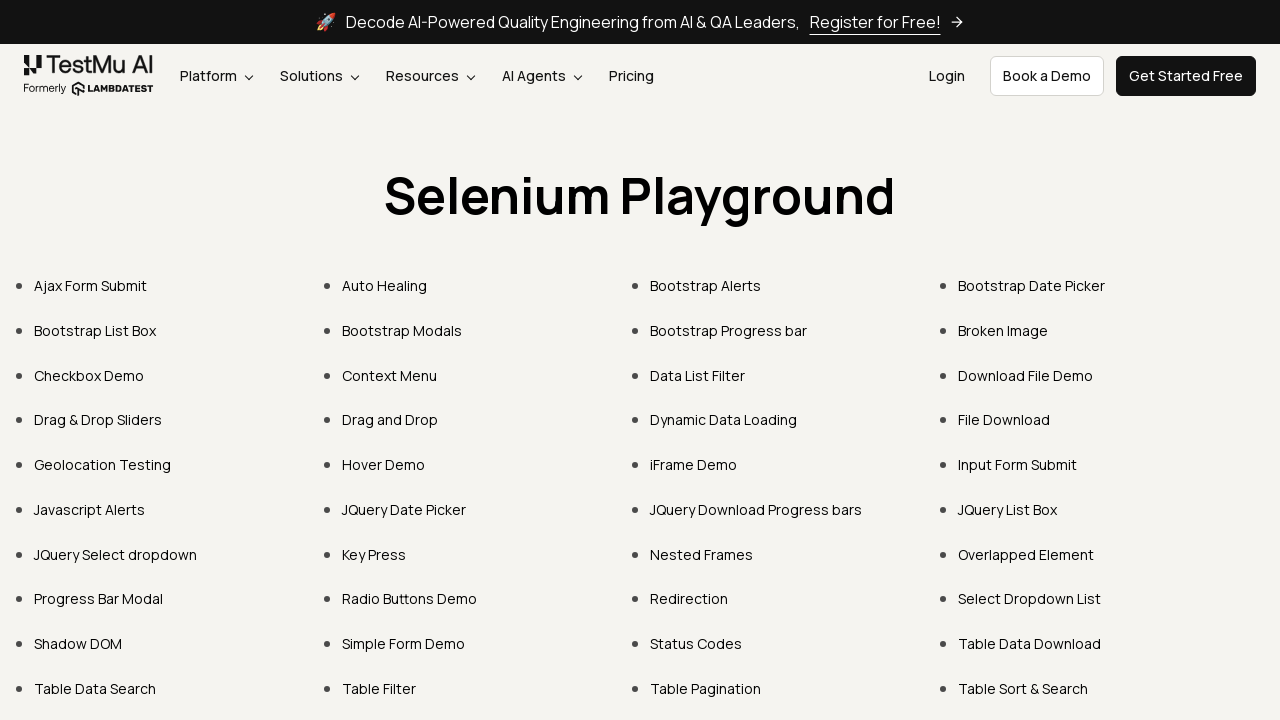

Clicked on Simple Form Demo link at (404, 644) on text=Simple Form Demo
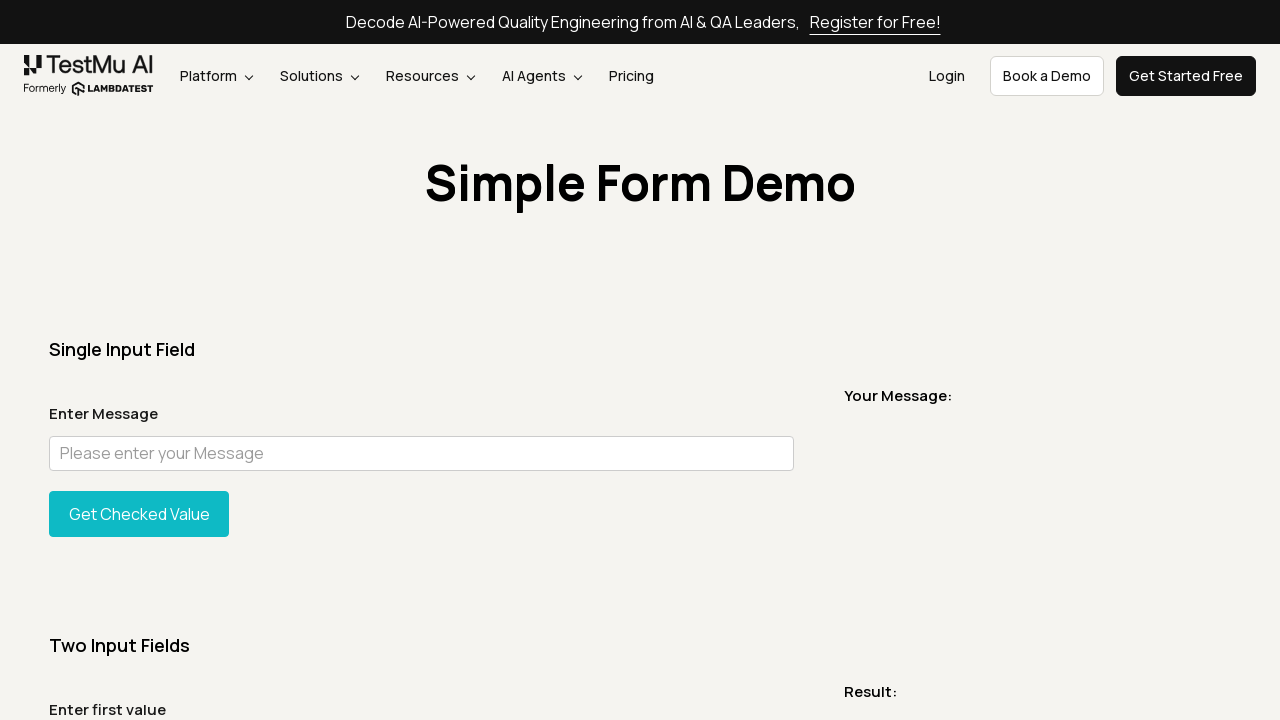

Form page loaded successfully
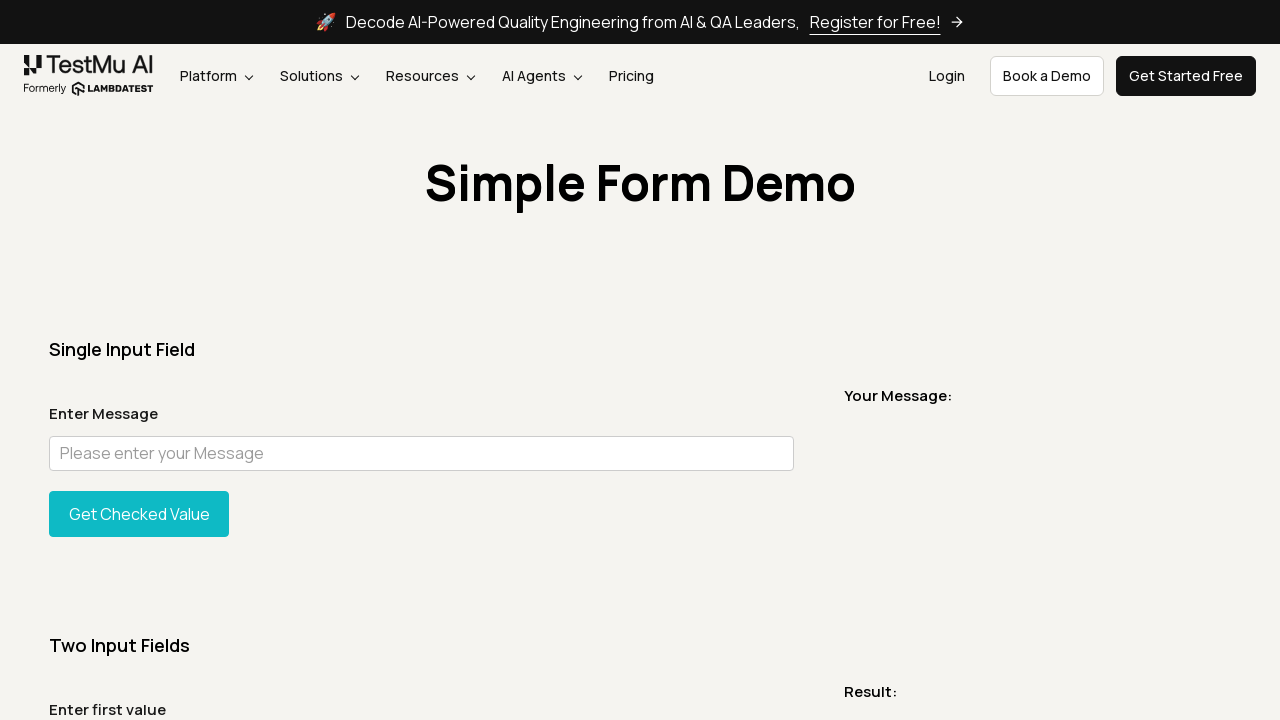

Entered message 'Welcome to LambdaTest' in the input field on #user-message
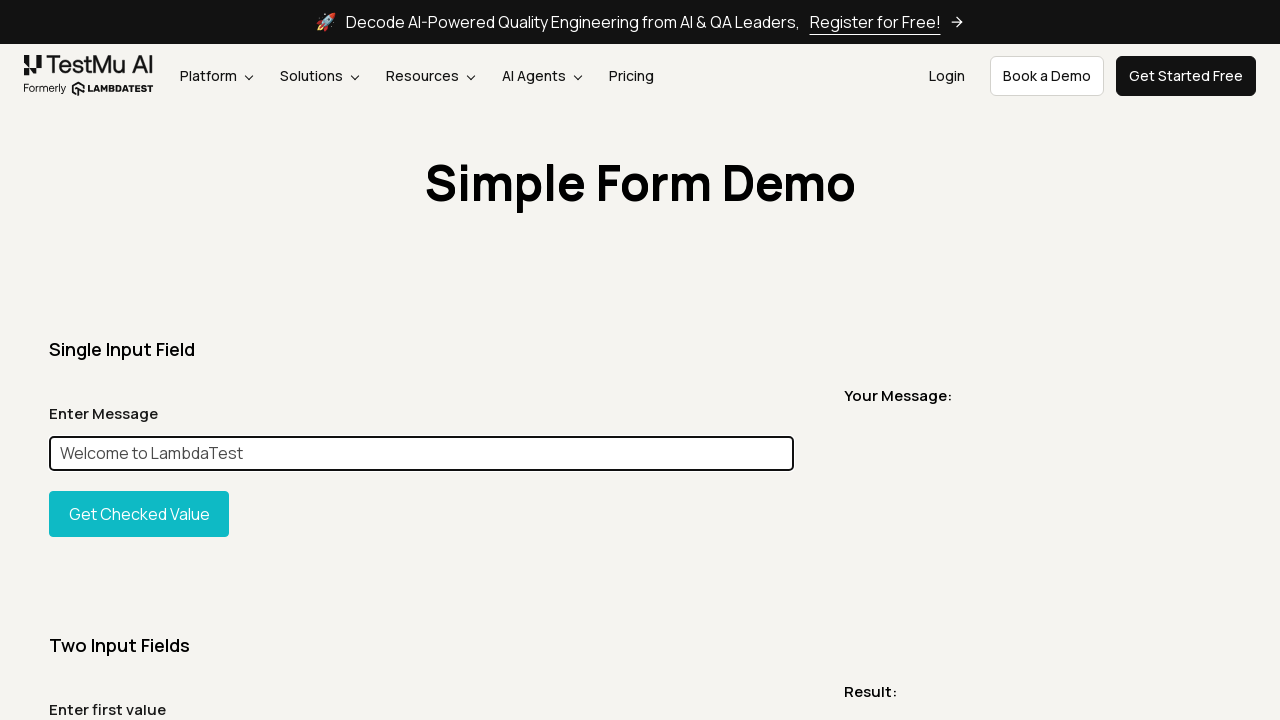

Clicked the Show Message button at (139, 514) on #showInput
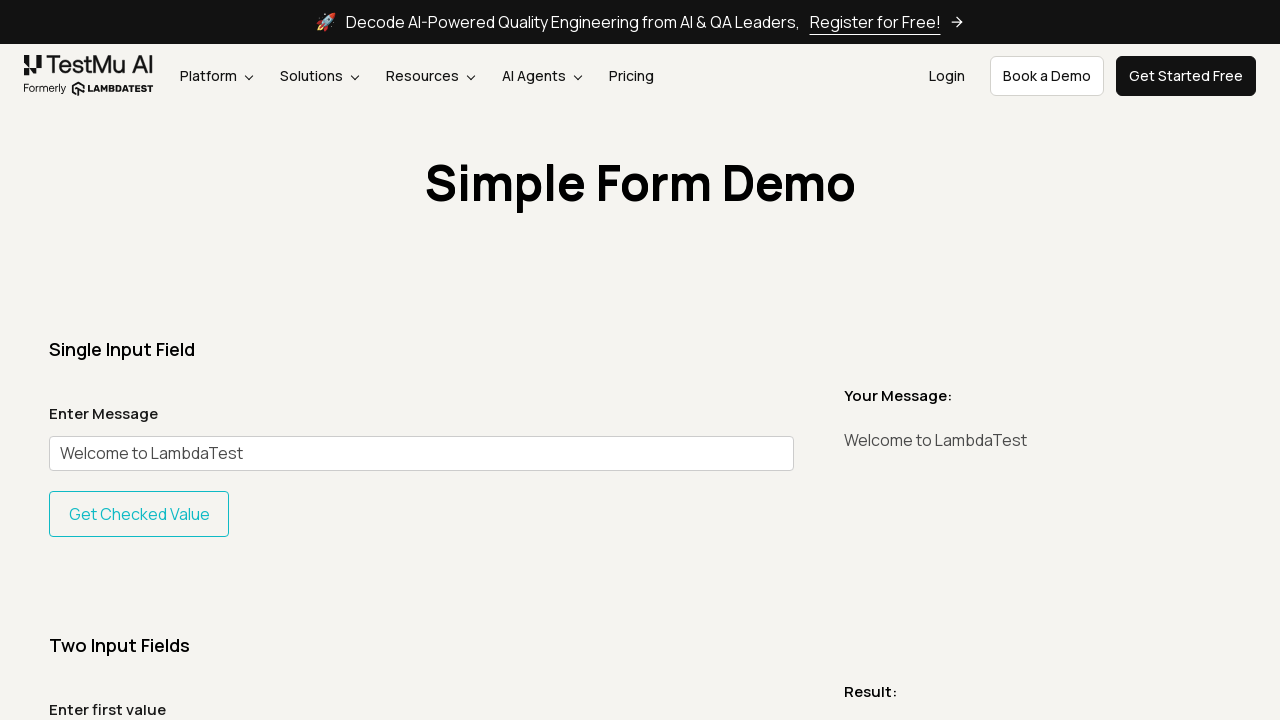

Retrieved displayed message: 'Welcome to LambdaTest'
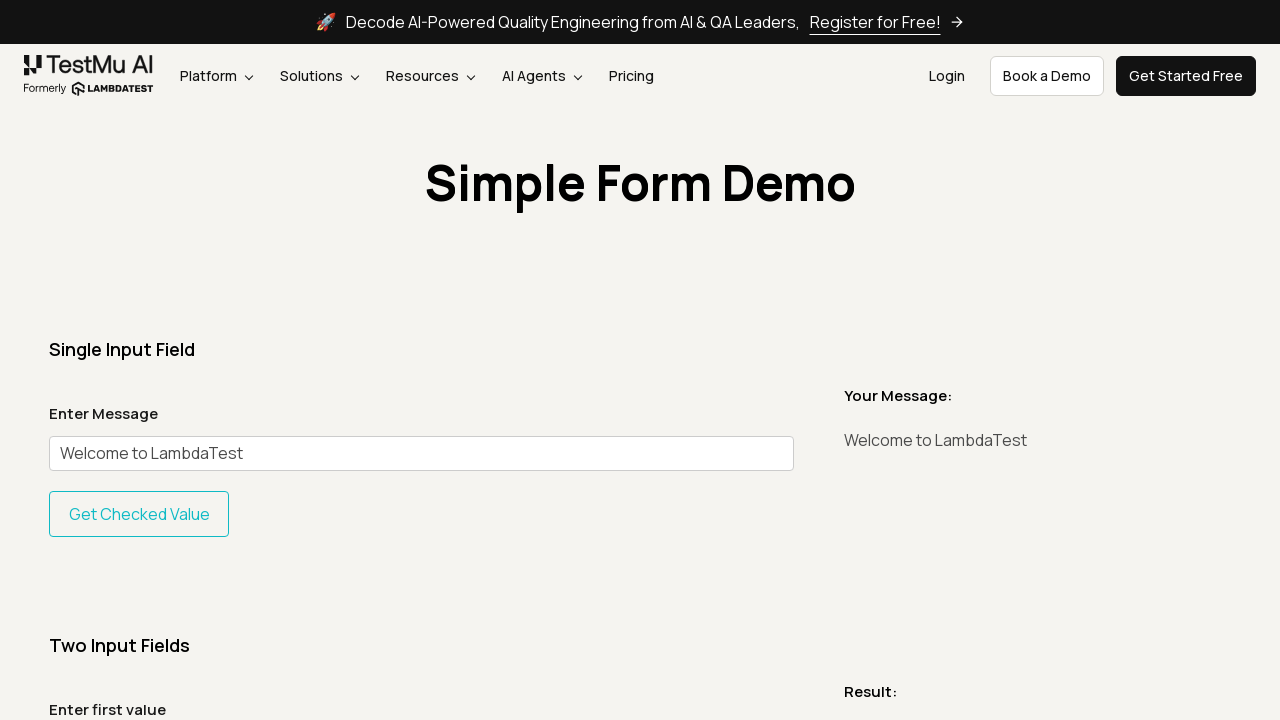

Verified that displayed message matches expected message: 'Welcome to LambdaTest'
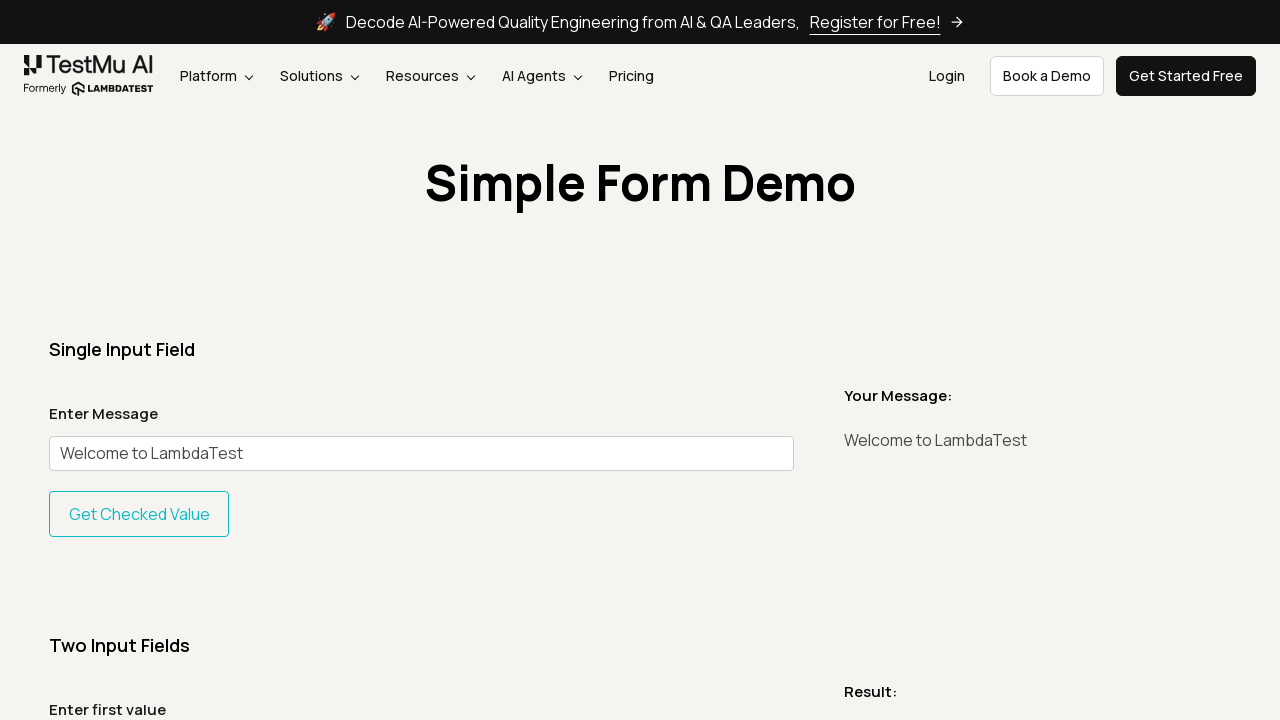

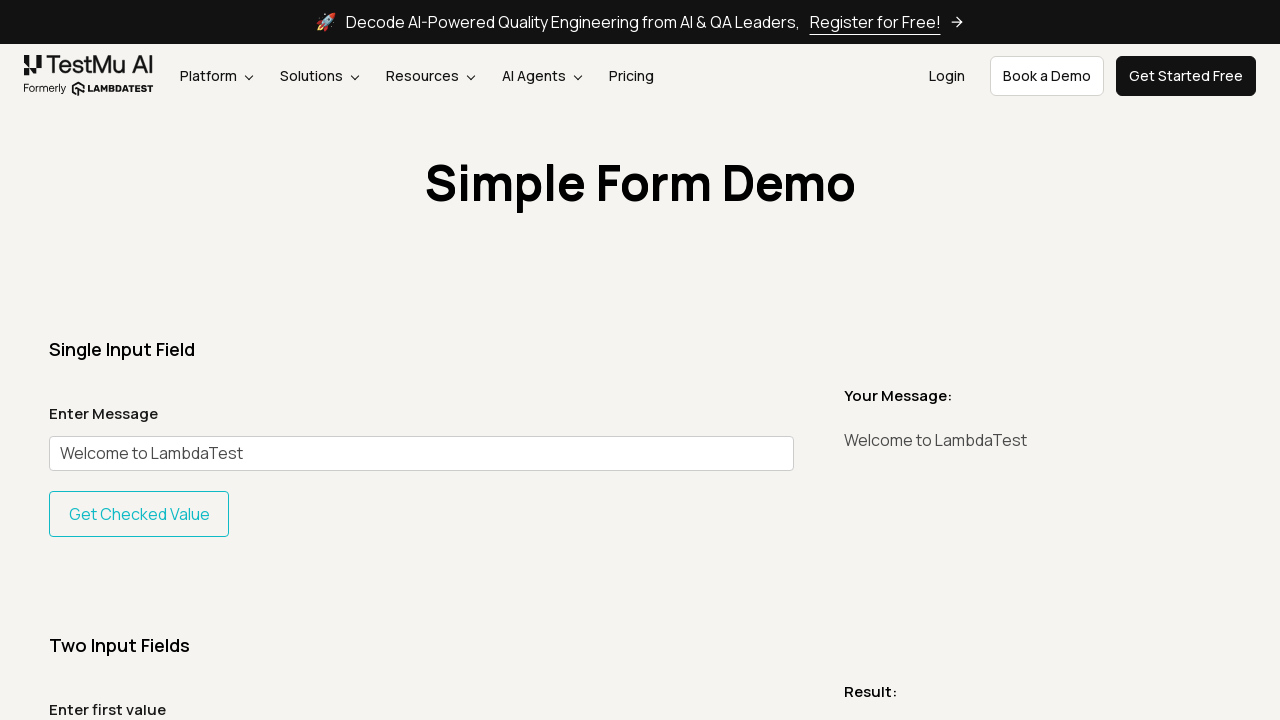